Tests window switching functionality by clicking a link that opens a new window, verifying the new window's title is "New Window", then switching back to the original window and verifying its title is "The Internet".

Starting URL: https://the-internet.herokuapp.com/windows

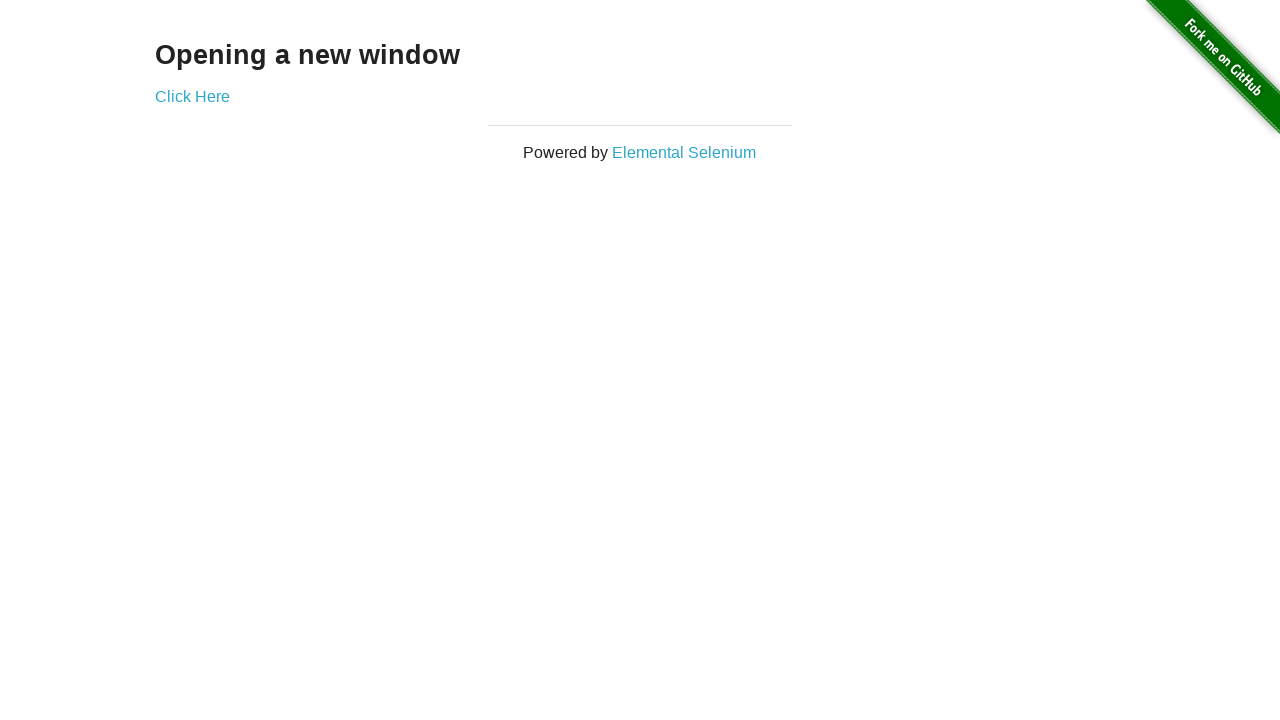

Clicked 'Click Here' link to open new window at (192, 96) on xpath=//*[text()='Click Here']
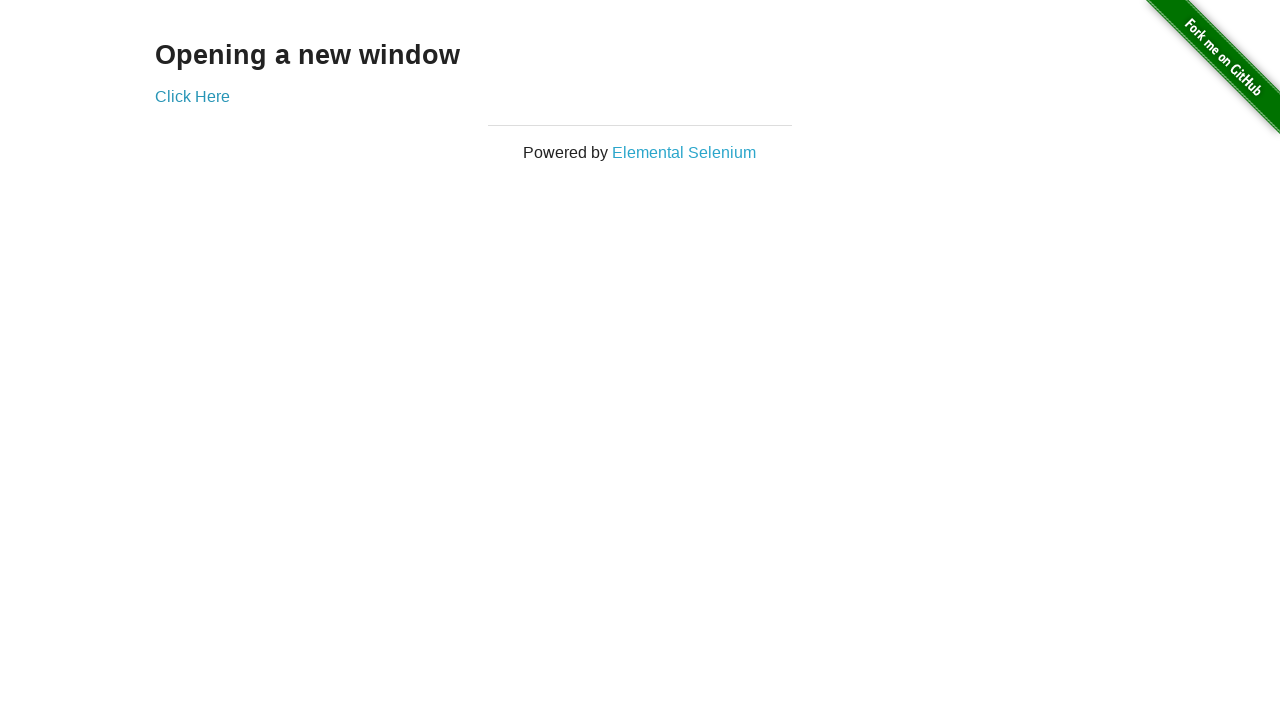

New window opened and captured
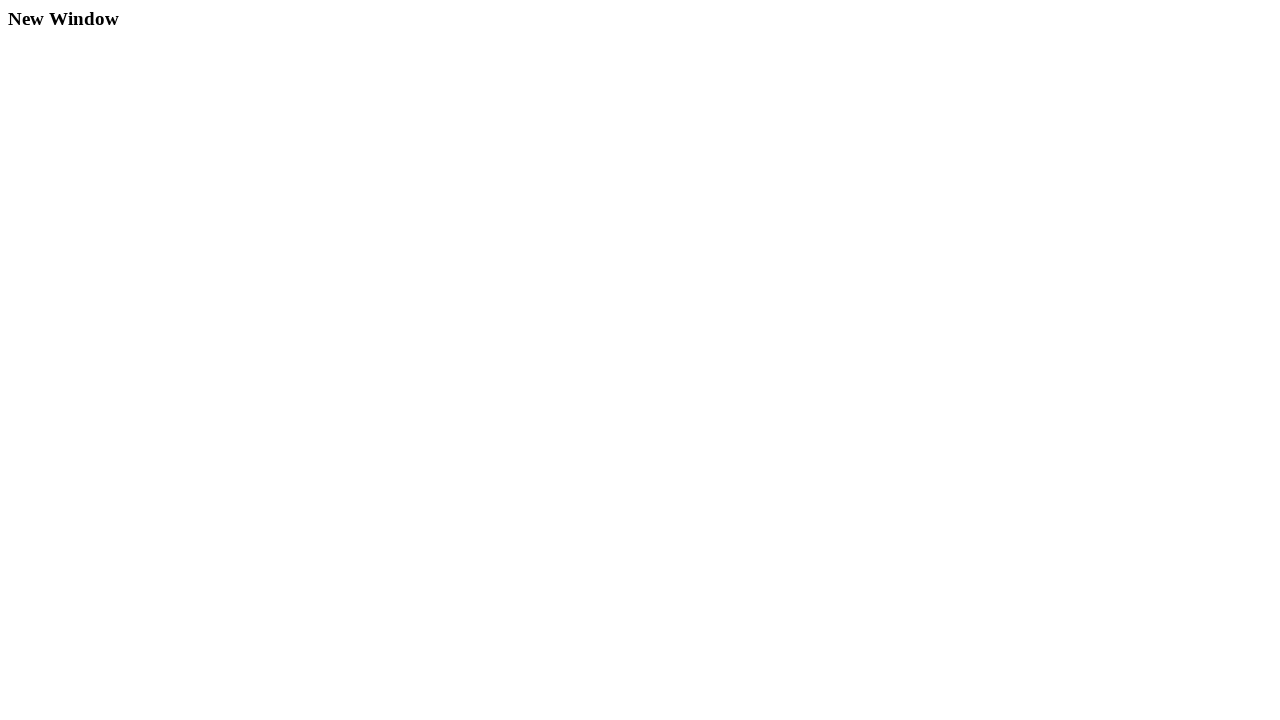

New window page loaded completely
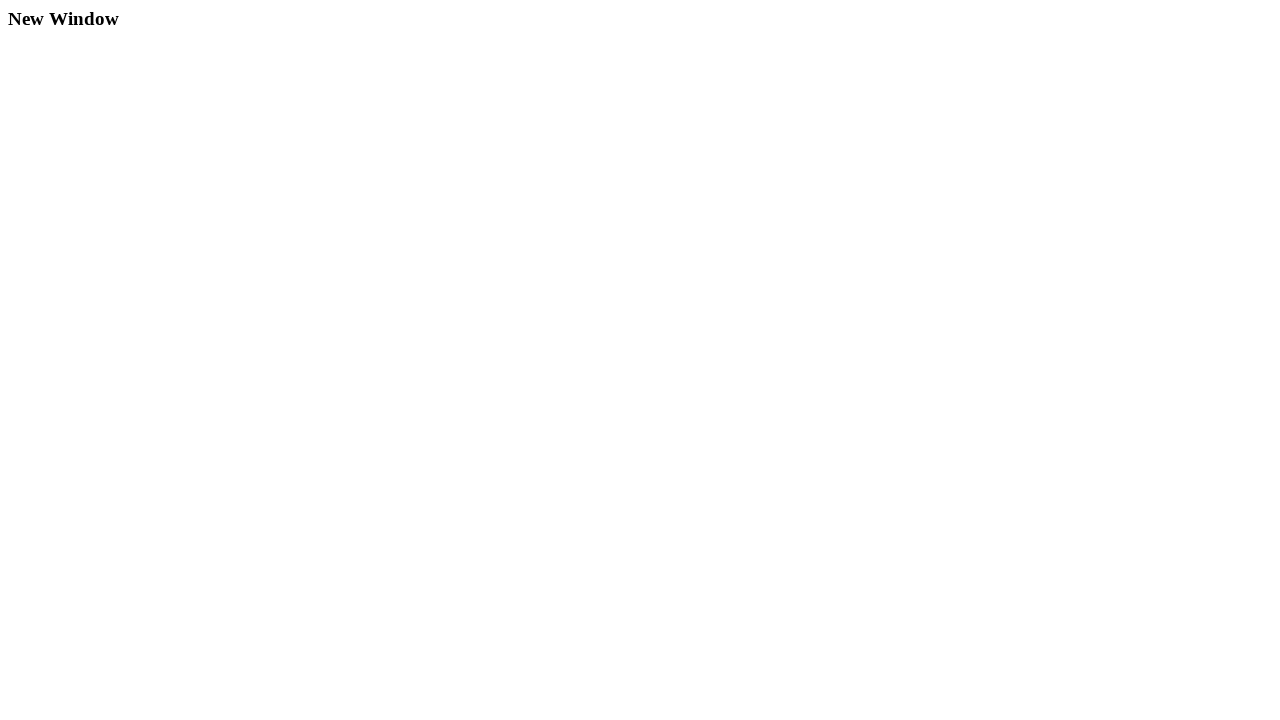

Verified new window title is 'New Window'
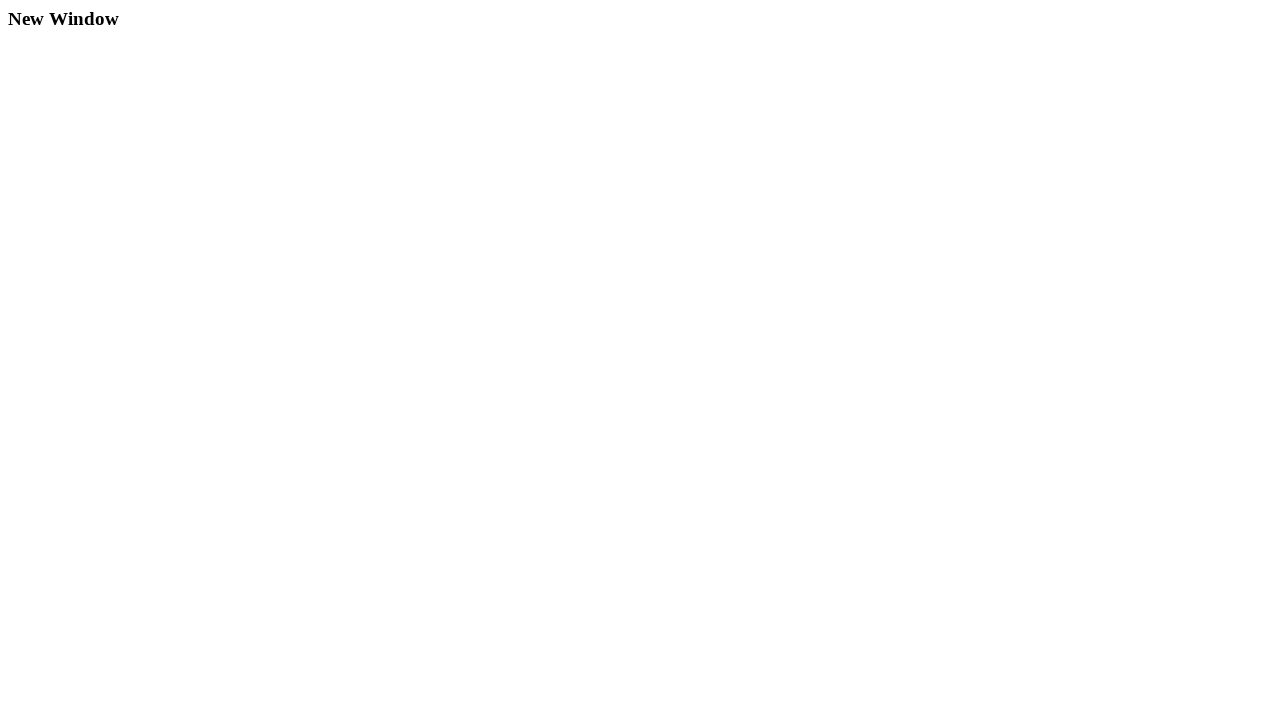

Assertion passed: new window title is 'New Window'
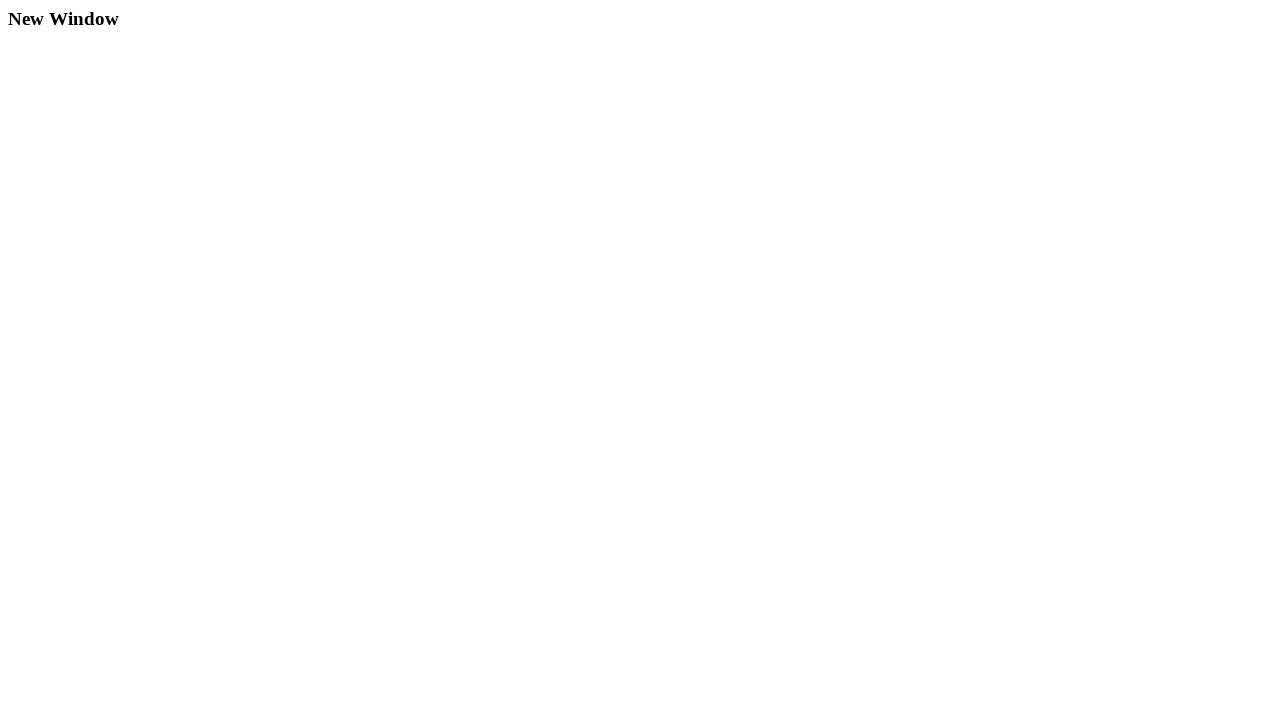

Verified original window title is 'The Internet'
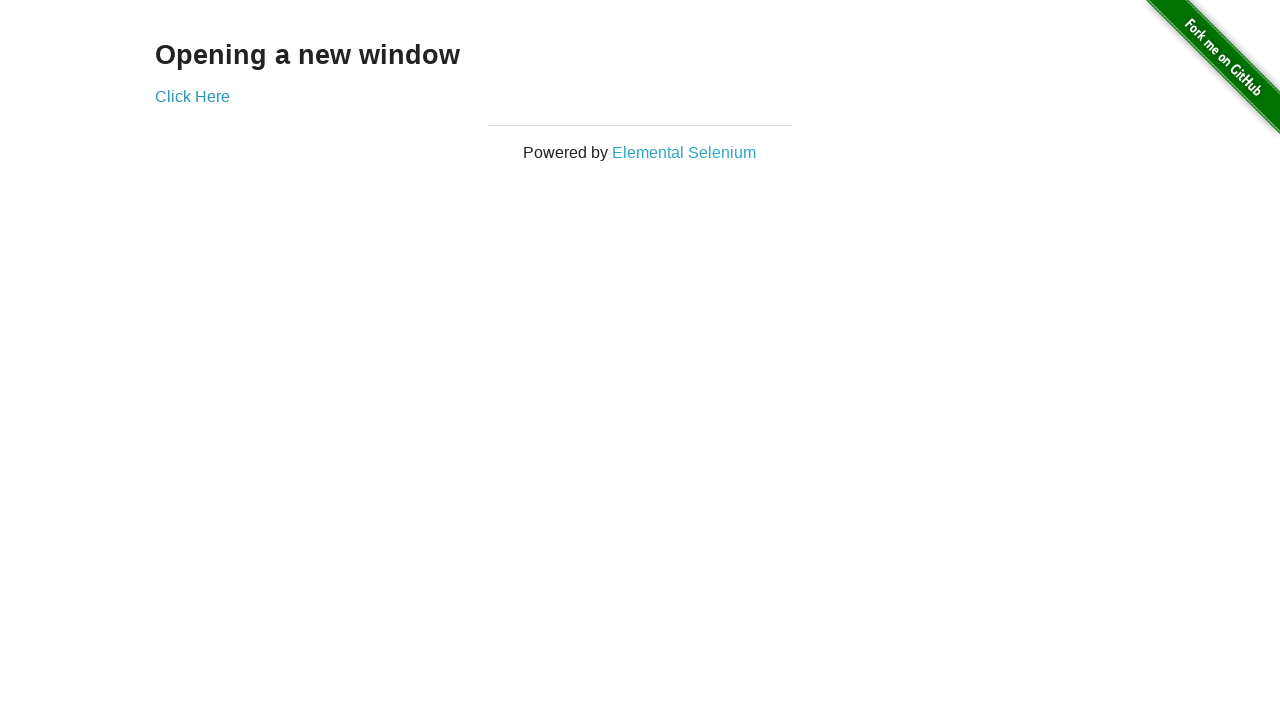

Assertion passed: original window title is 'The Internet'
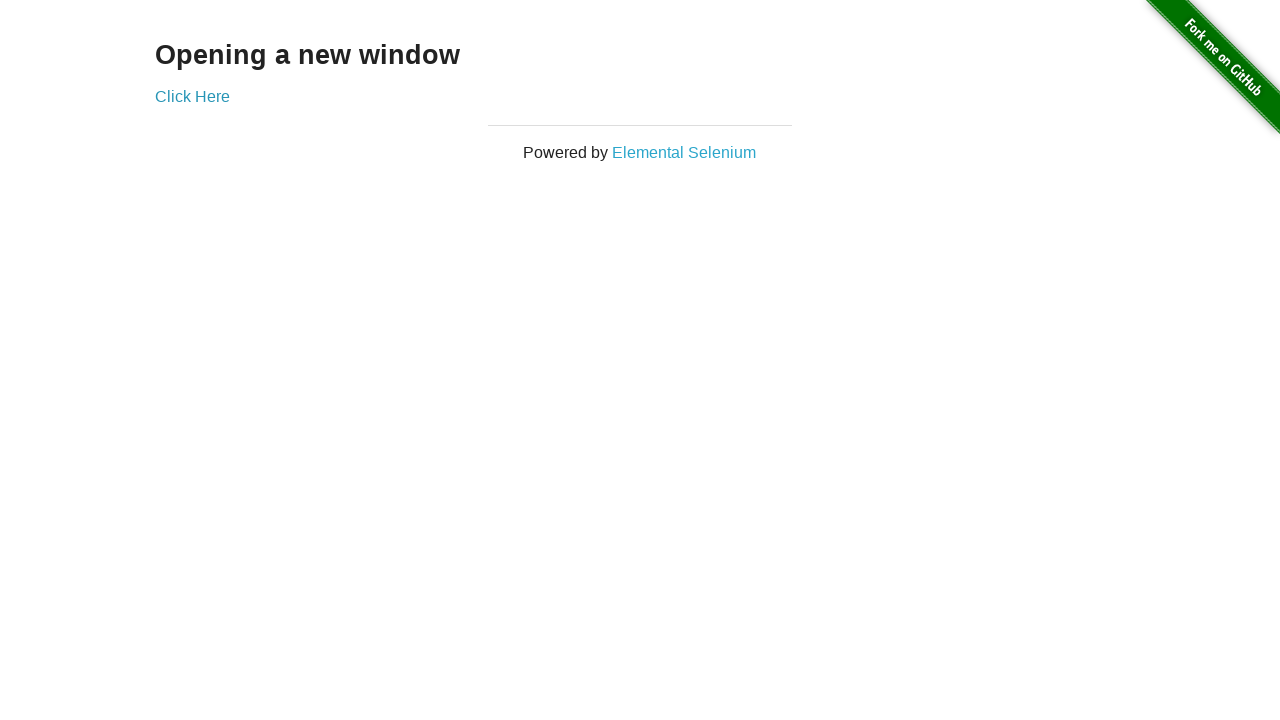

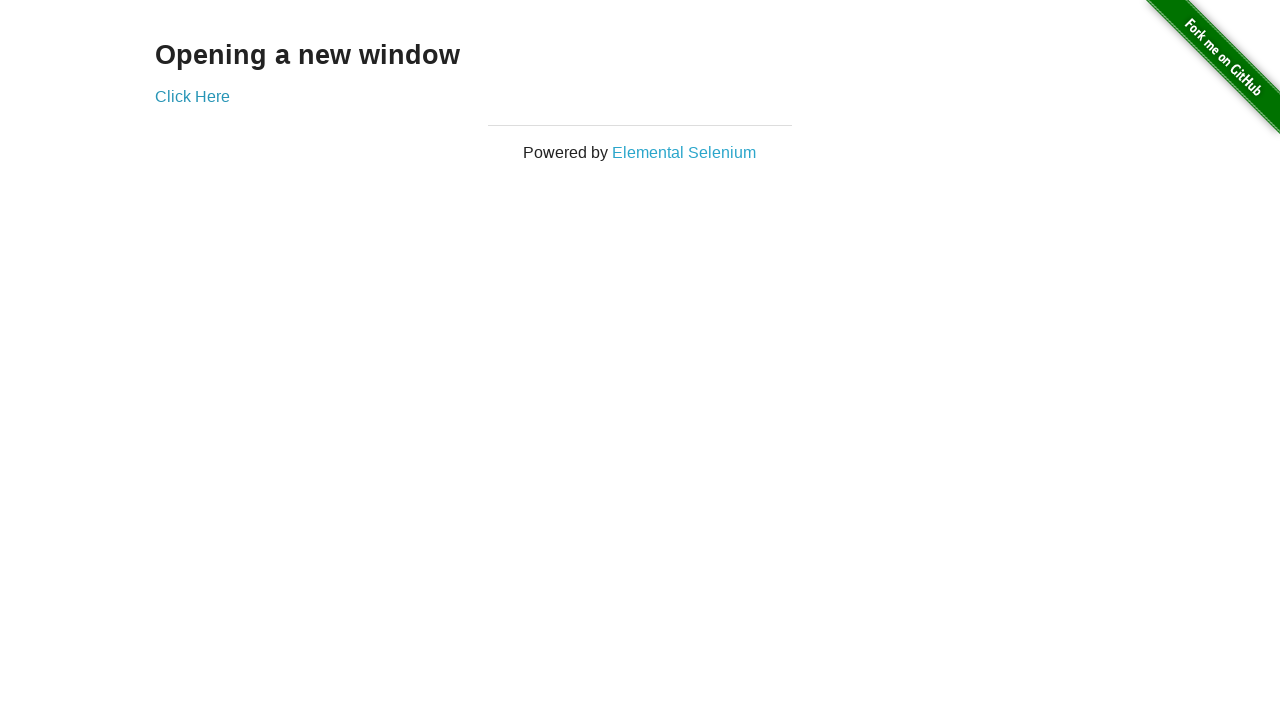